Navigates to a fintech directory page and performs multiple scroll actions to load dynamic content

Starting URL: https://www.fintastico.com/es/fintech-uk/

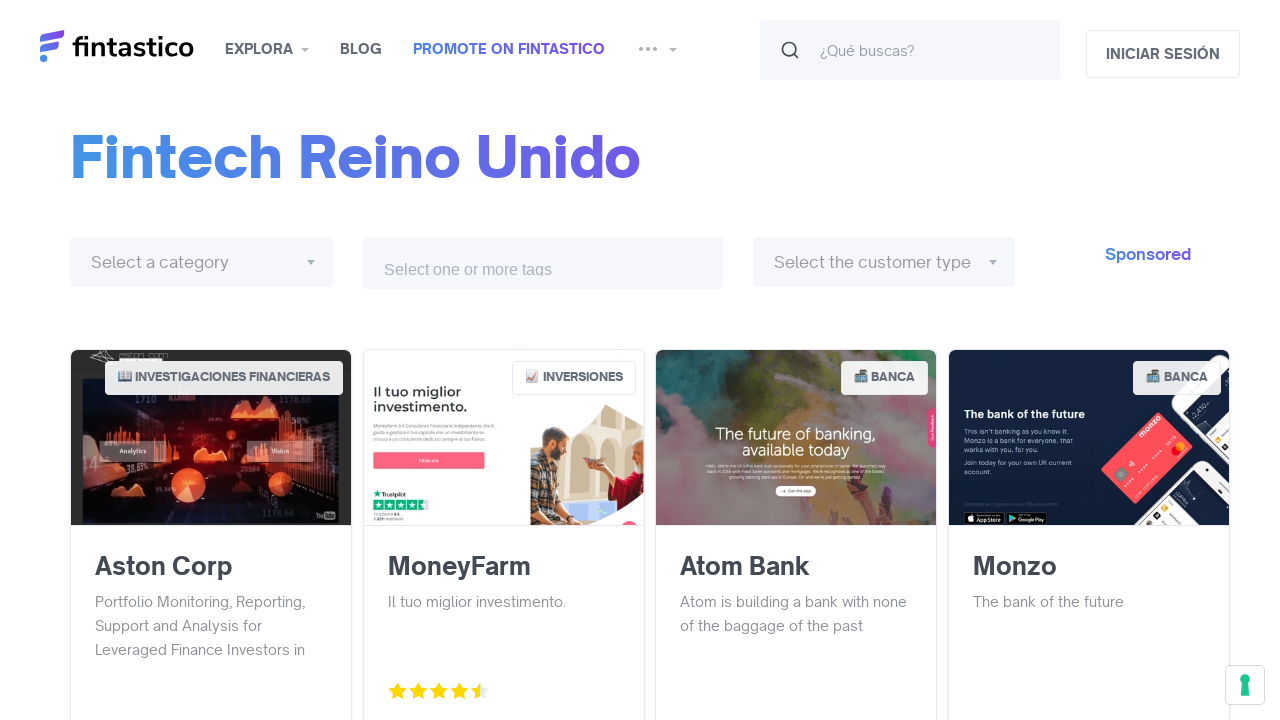

Scrolled to bottom of page to load dynamic content
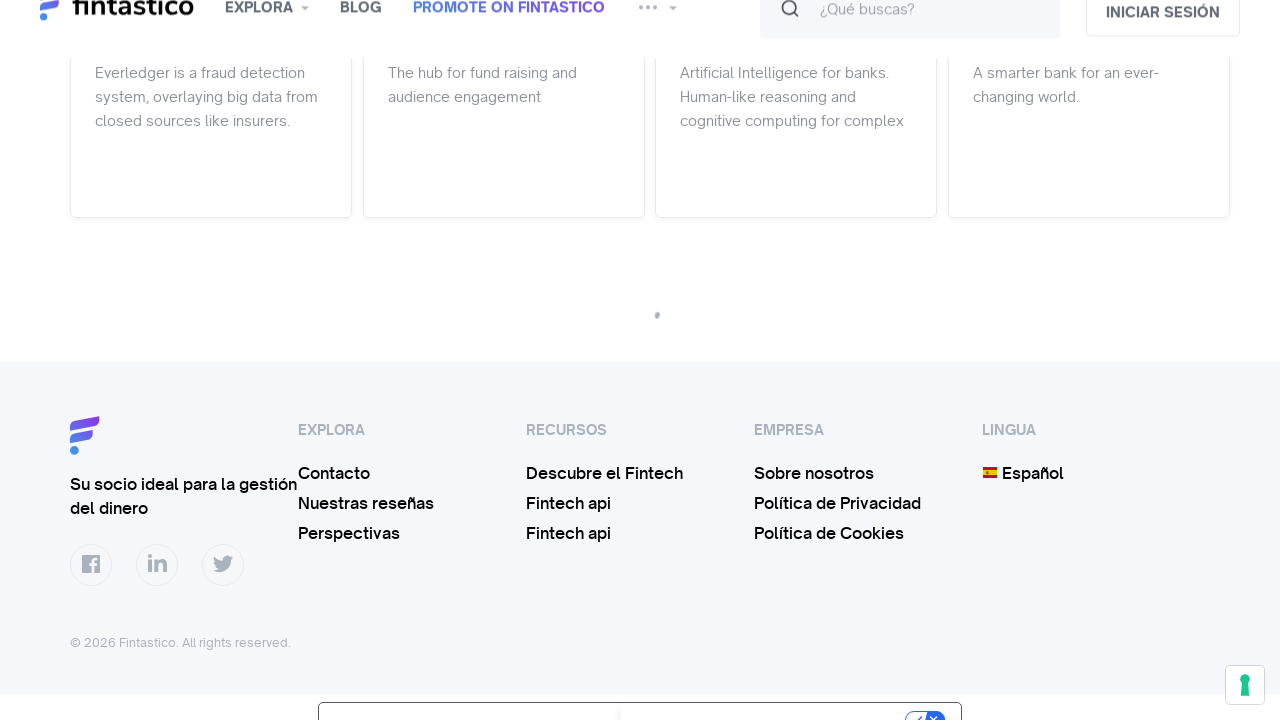

Waited 4 seconds for dynamic content to load
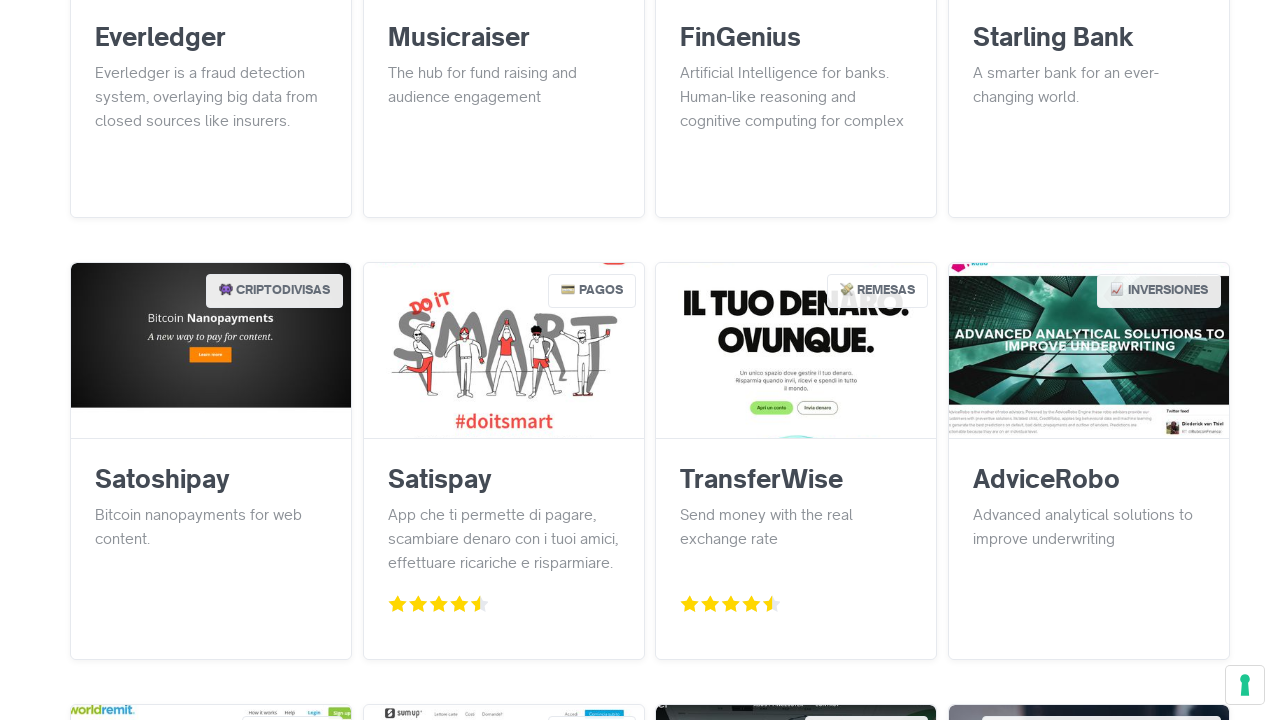

Scrolled to bottom of page to load dynamic content
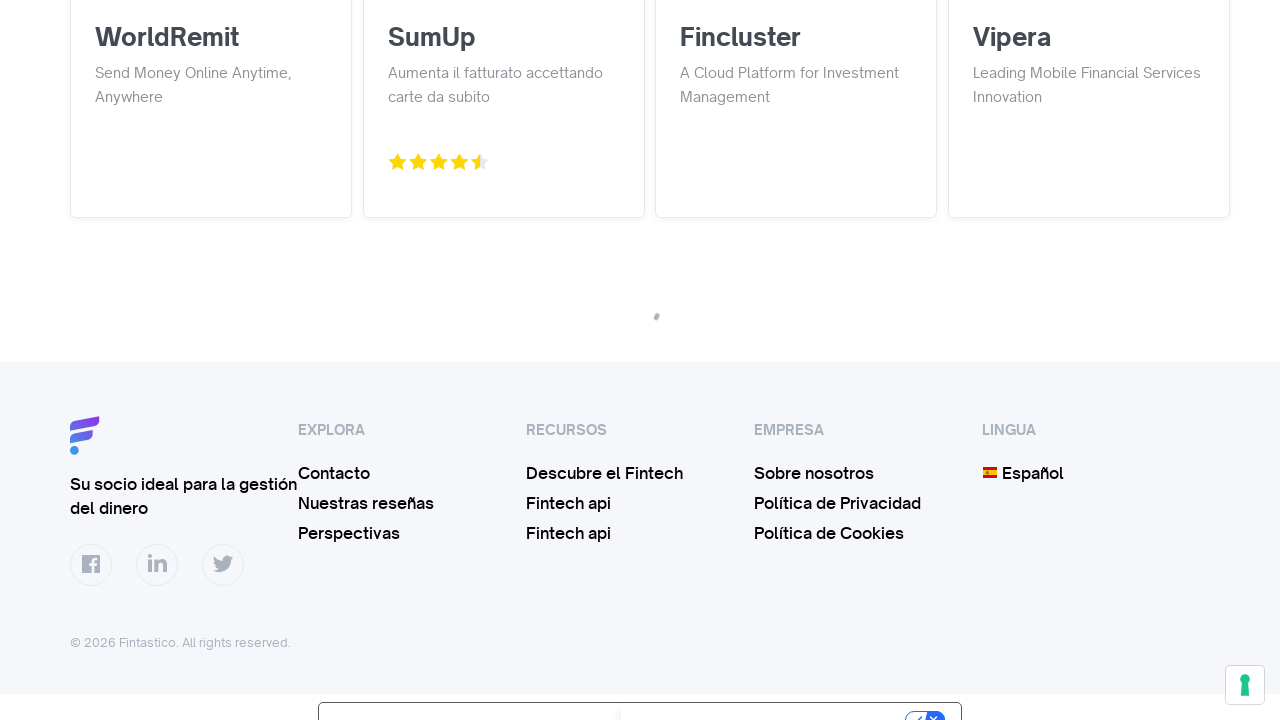

Waited 4 seconds for dynamic content to load
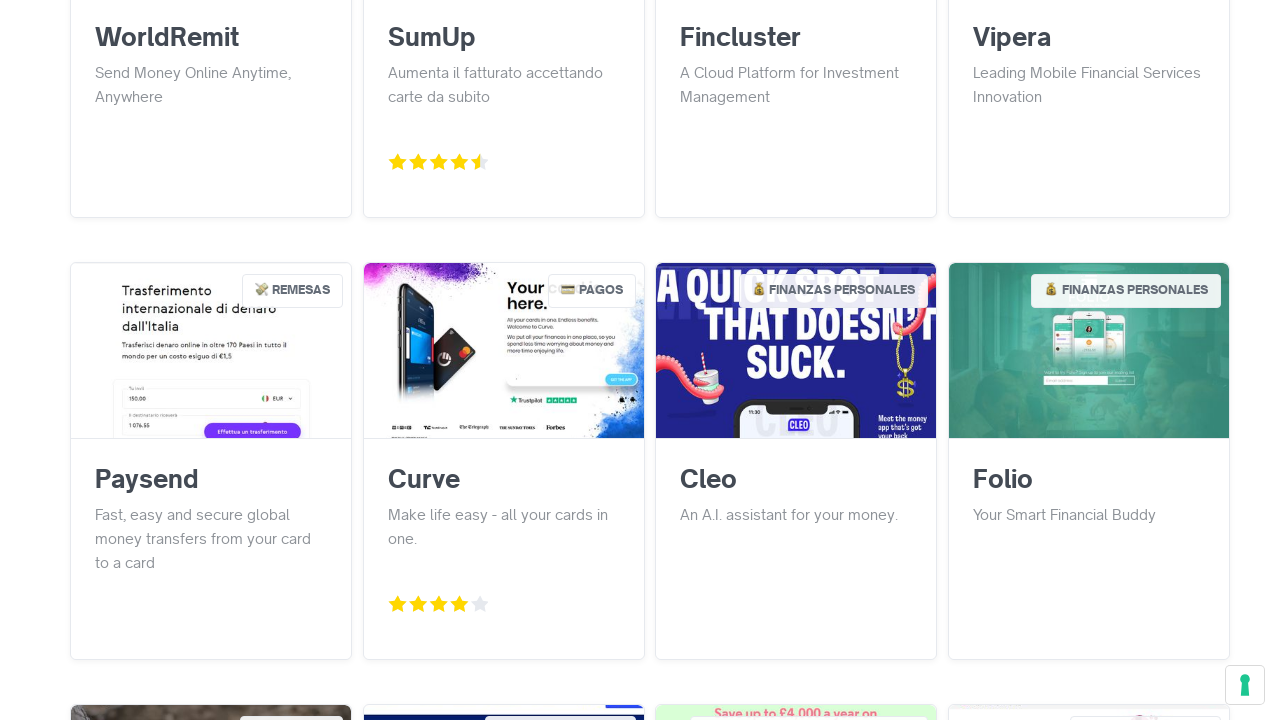

Scrolled to bottom of page to load dynamic content
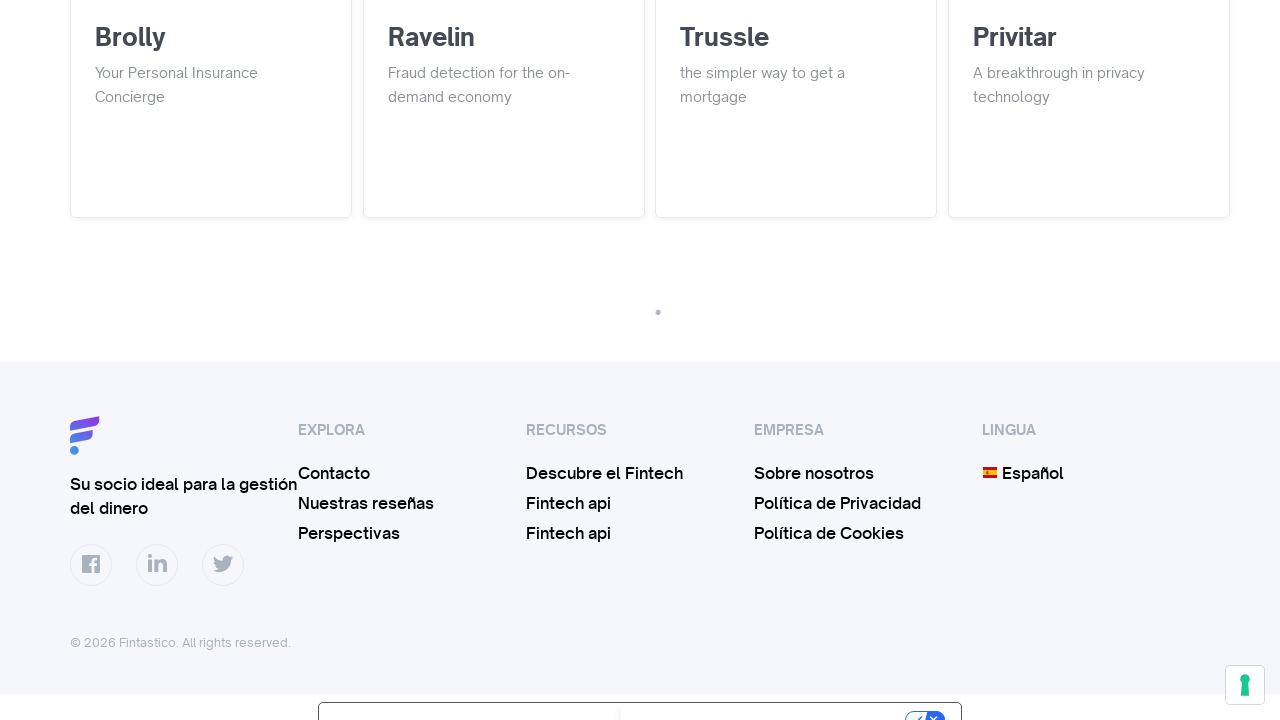

Waited 4 seconds for dynamic content to load
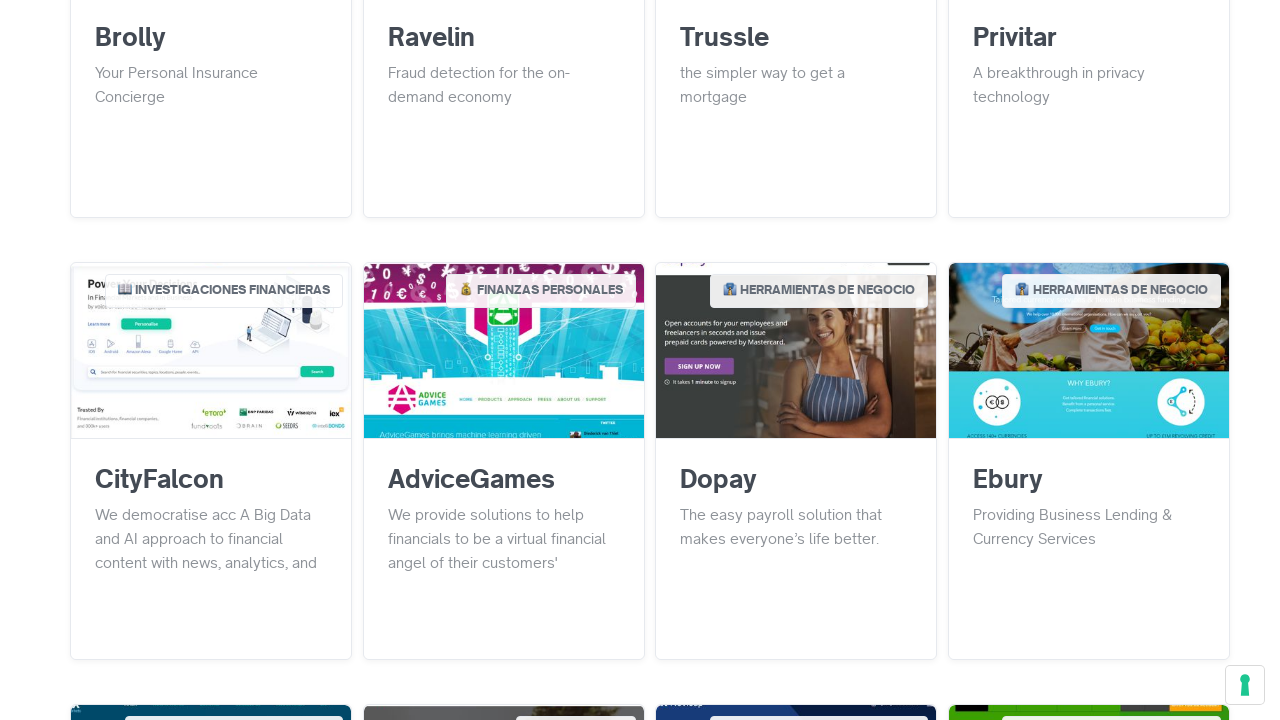

Scrolled to bottom of page to load dynamic content
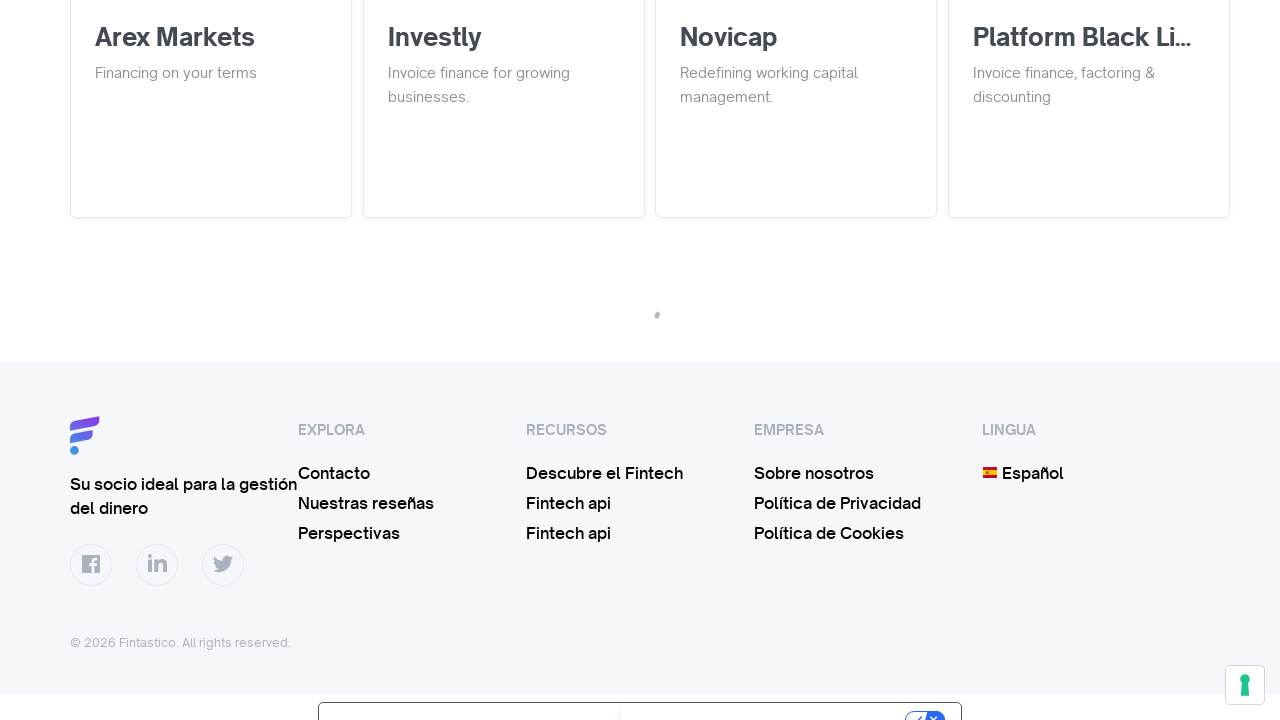

Waited 4 seconds for dynamic content to load
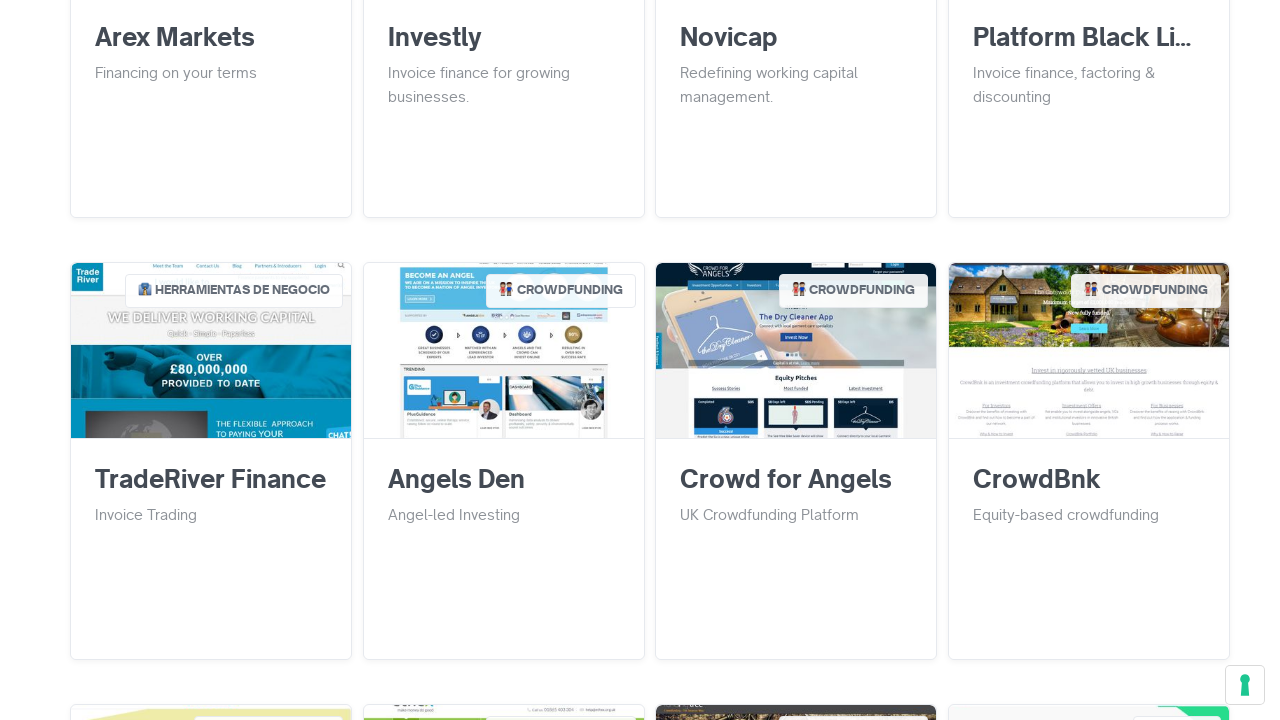

Scrolled to bottom of page to load dynamic content
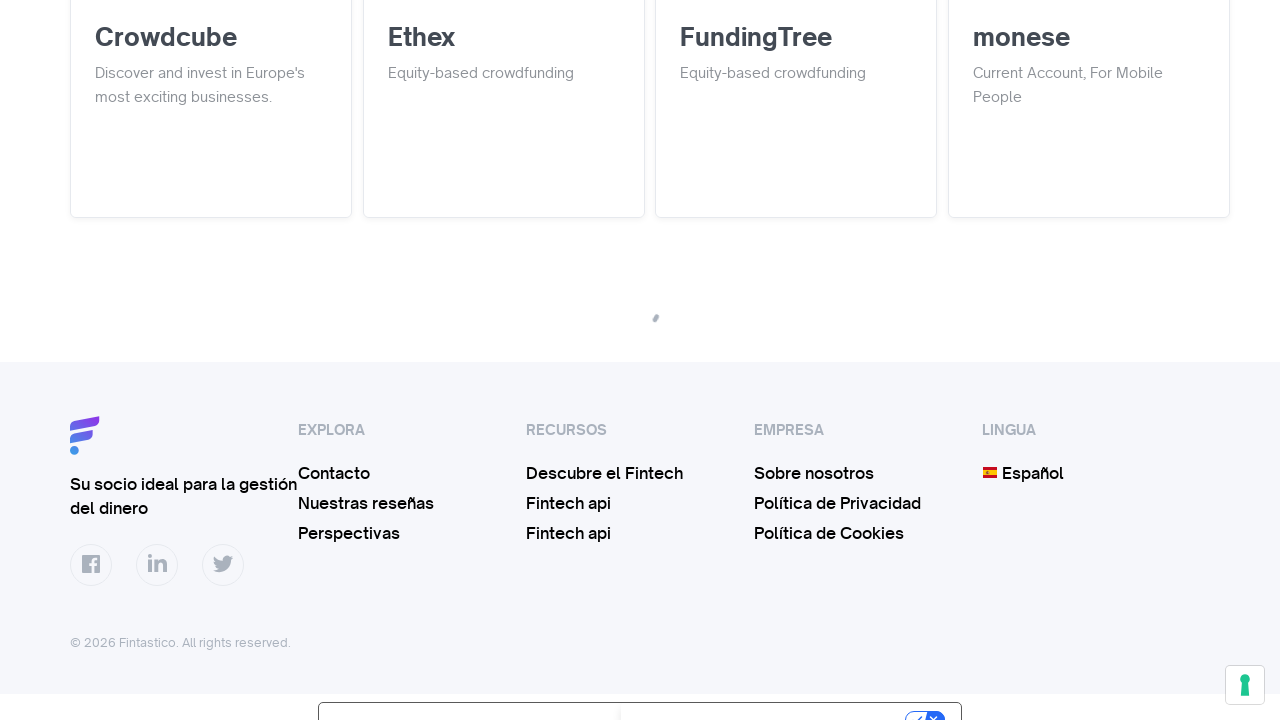

Waited 4 seconds for dynamic content to load
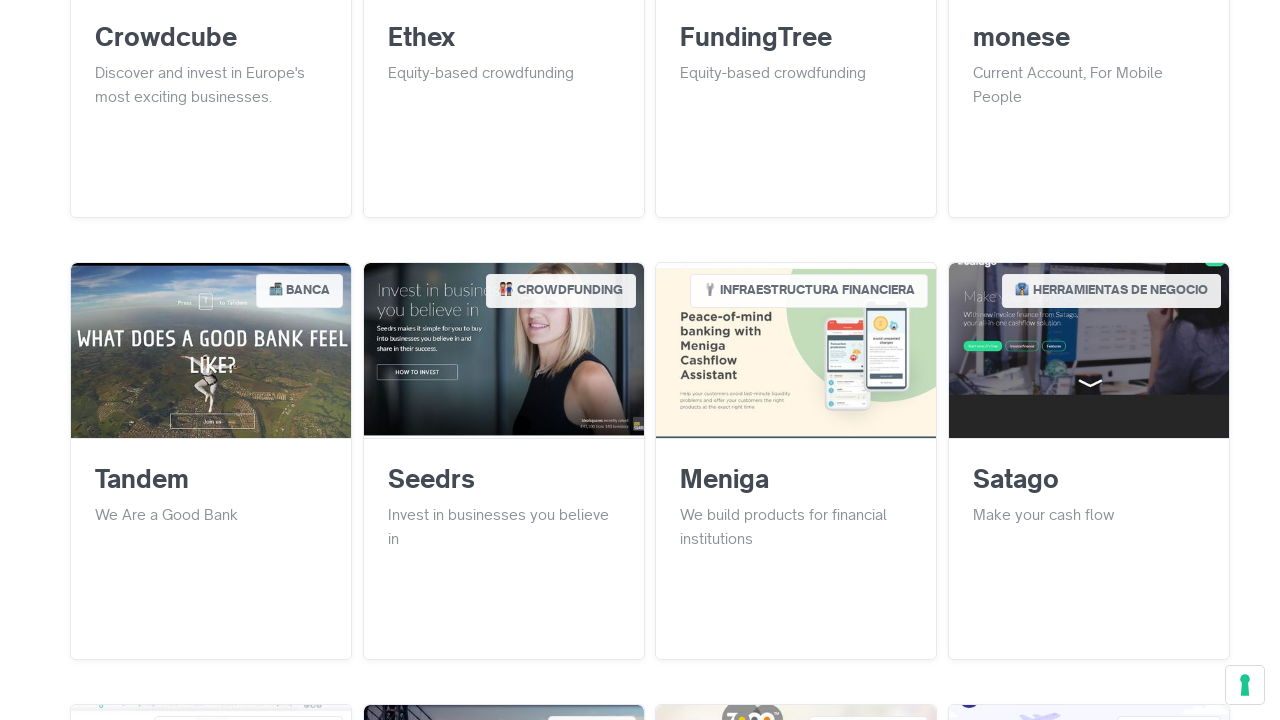

Content cards loaded successfully
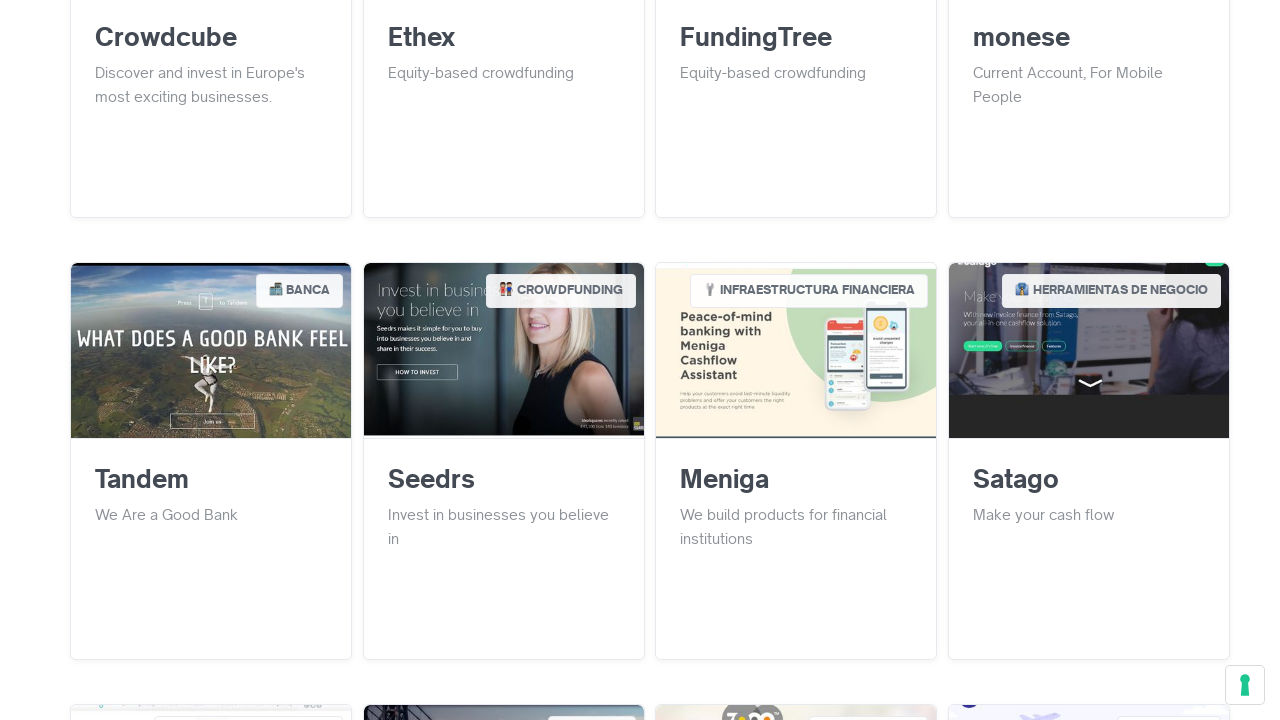

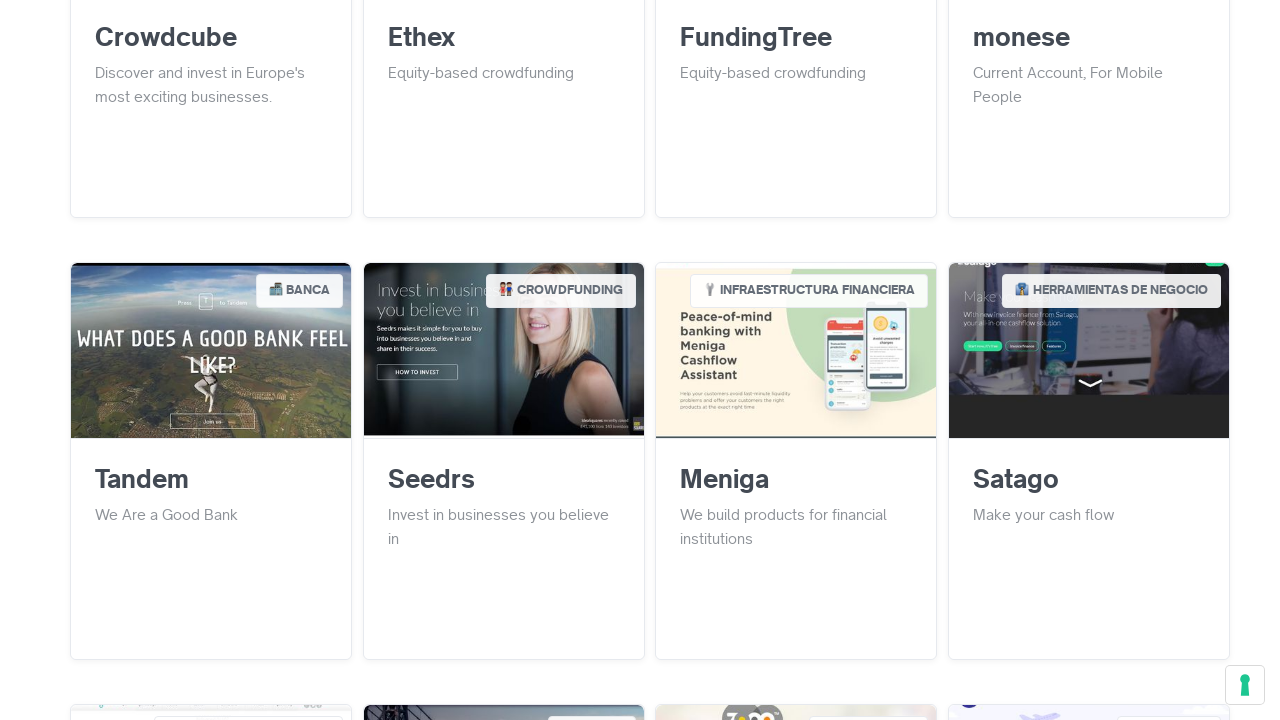